Navigates to the Calley Teams features page and captures a screenshot of the page

Starting URL: https://www.getcalley.com/calley-teams-features/

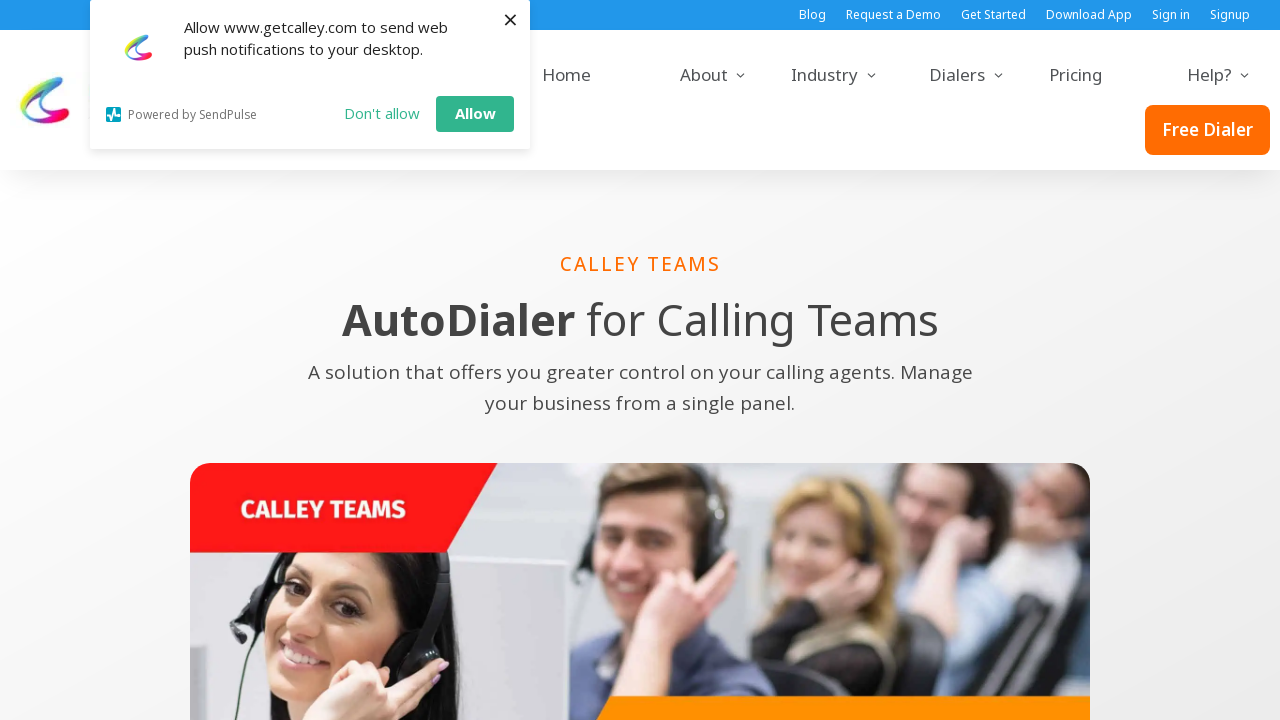

Navigated to Calley Teams features page
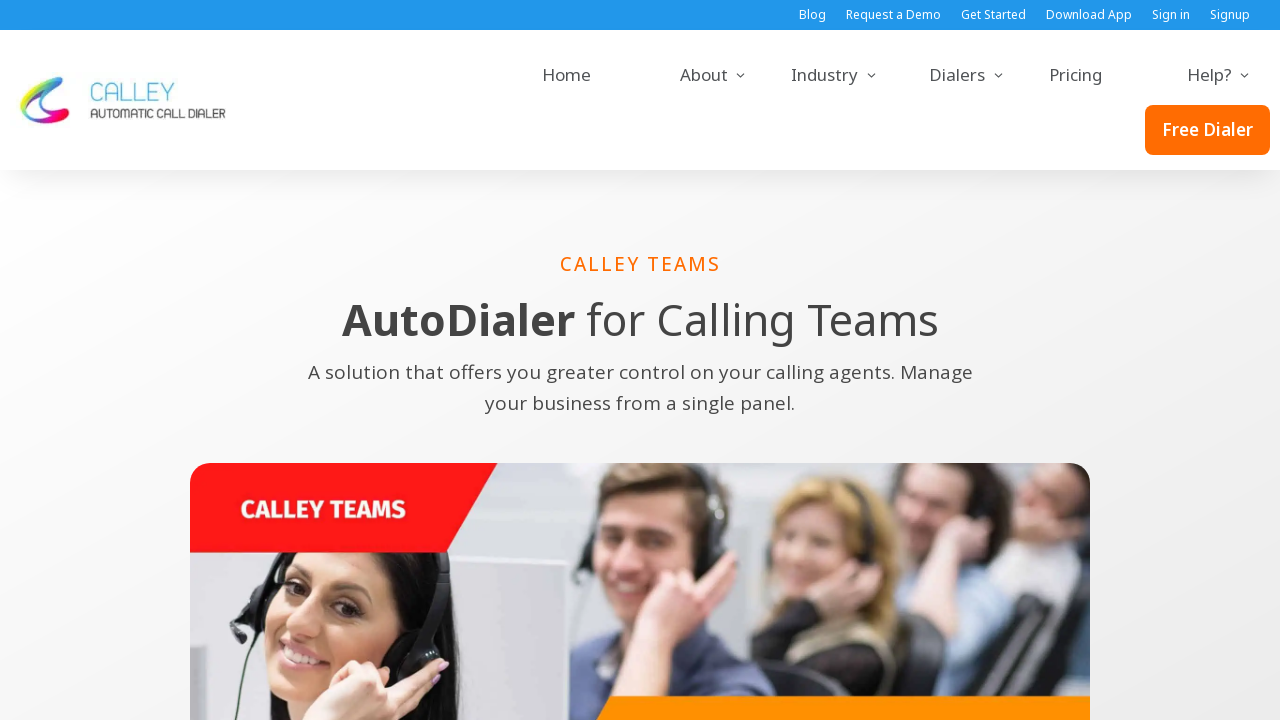

Page loaded with networkidle state
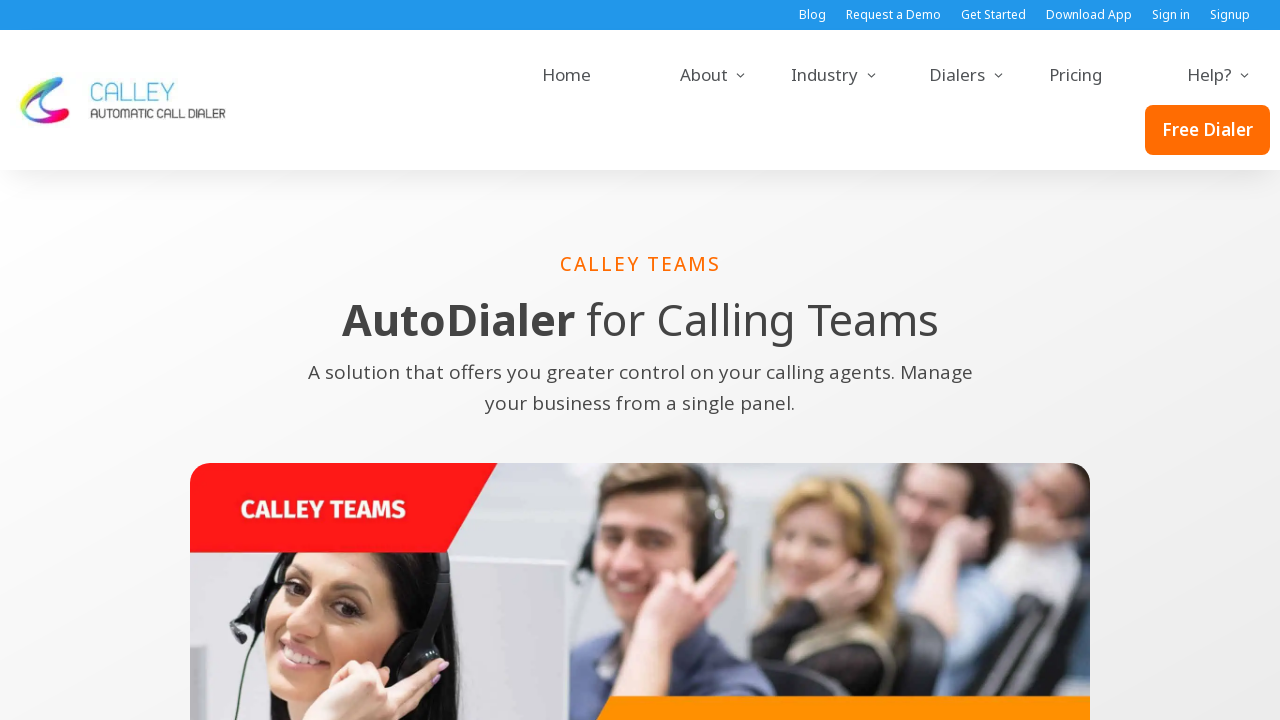

Waited 3 seconds for content to render
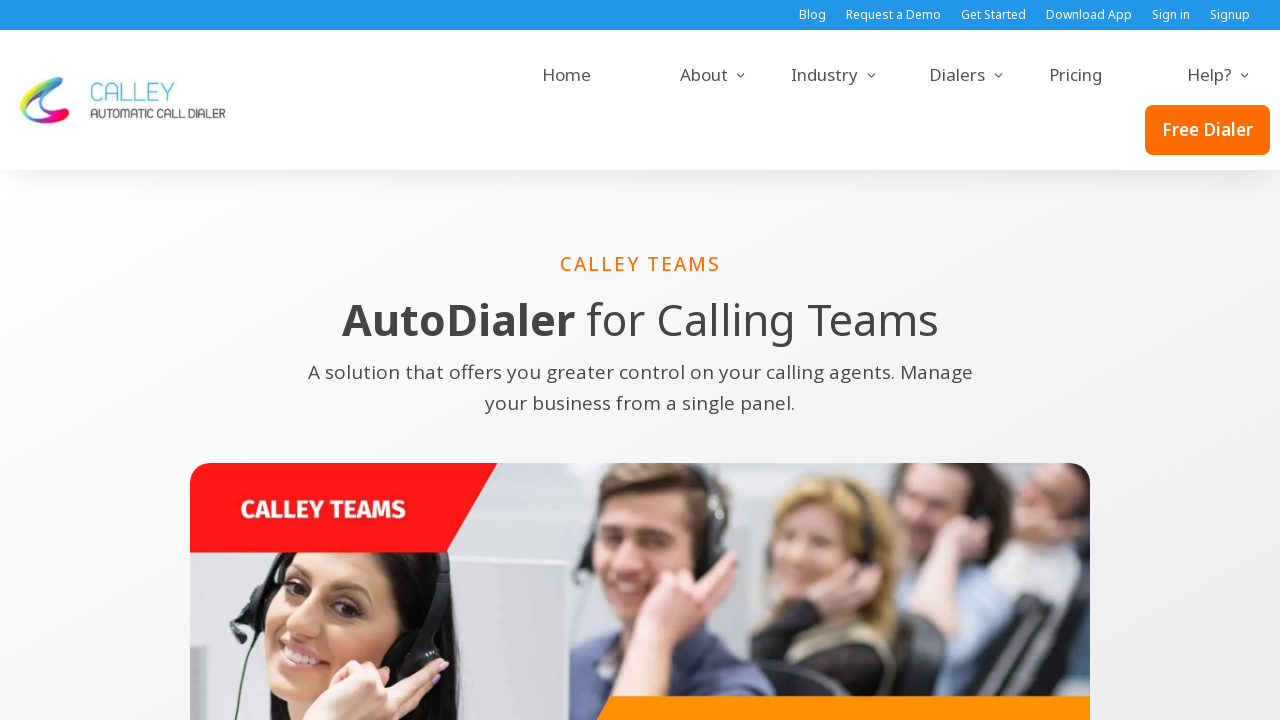

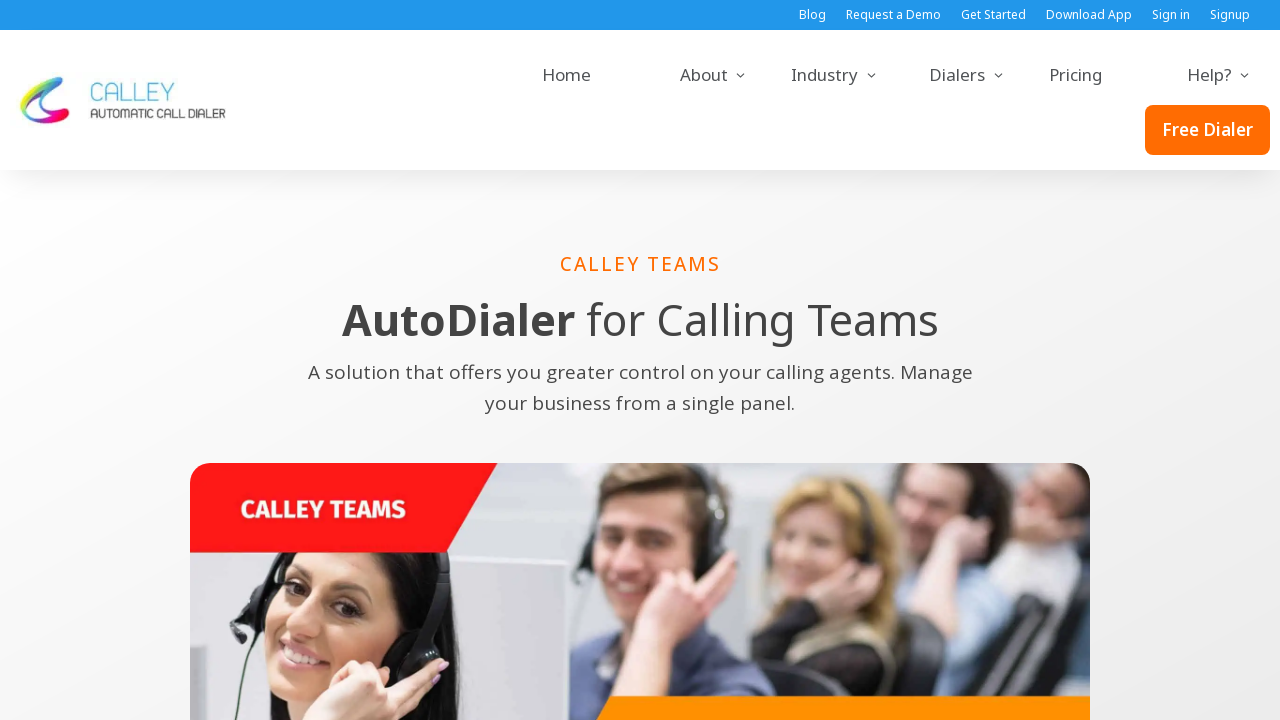